Tests that the W3Schools page title does not contain "Boss" when the window is minimized

Starting URL: https://www.w3schools.com/

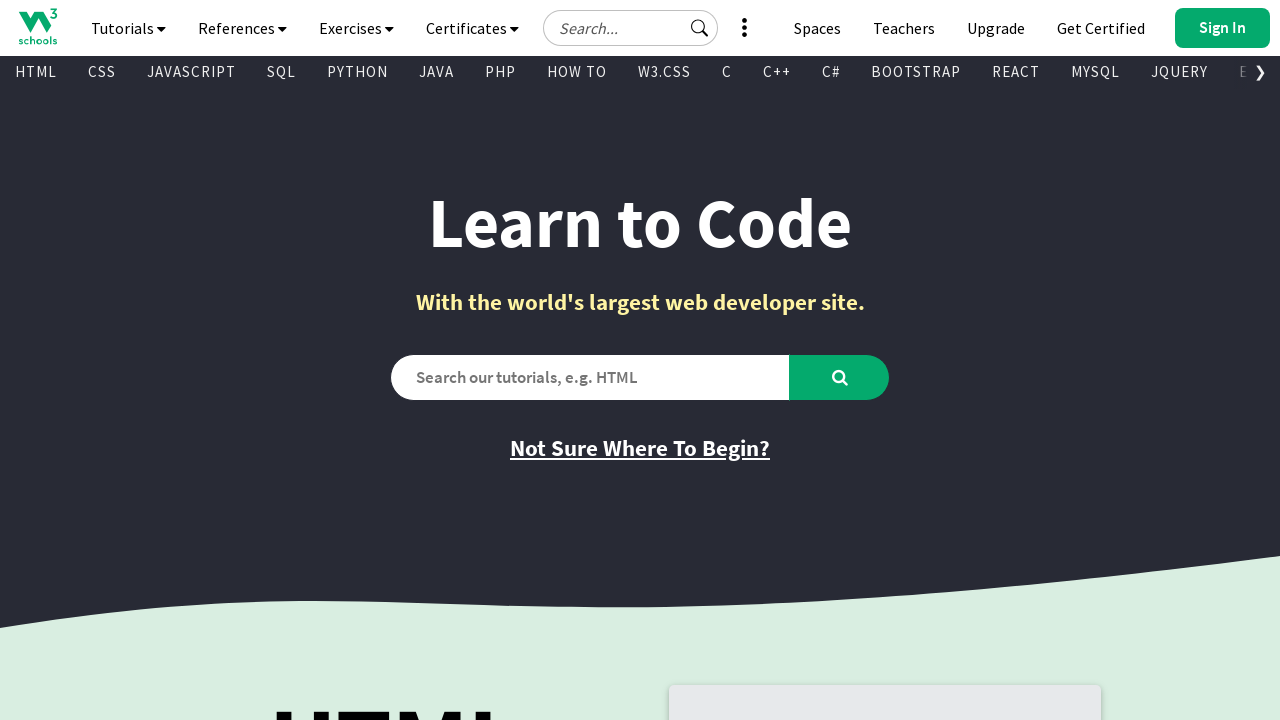

Resized viewport to small window (100x100) to simulate minimized state
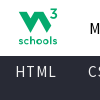

Retrieved page title: 'W3Schools Online Web Tutorials'
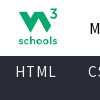

Verified that page title does not contain 'Boss'
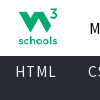

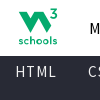